Tests button clicking functionality by navigating to a buttons test page and clicking a button identified by CSS selector

Starting URL: http://automationtesting.co.uk/buttons

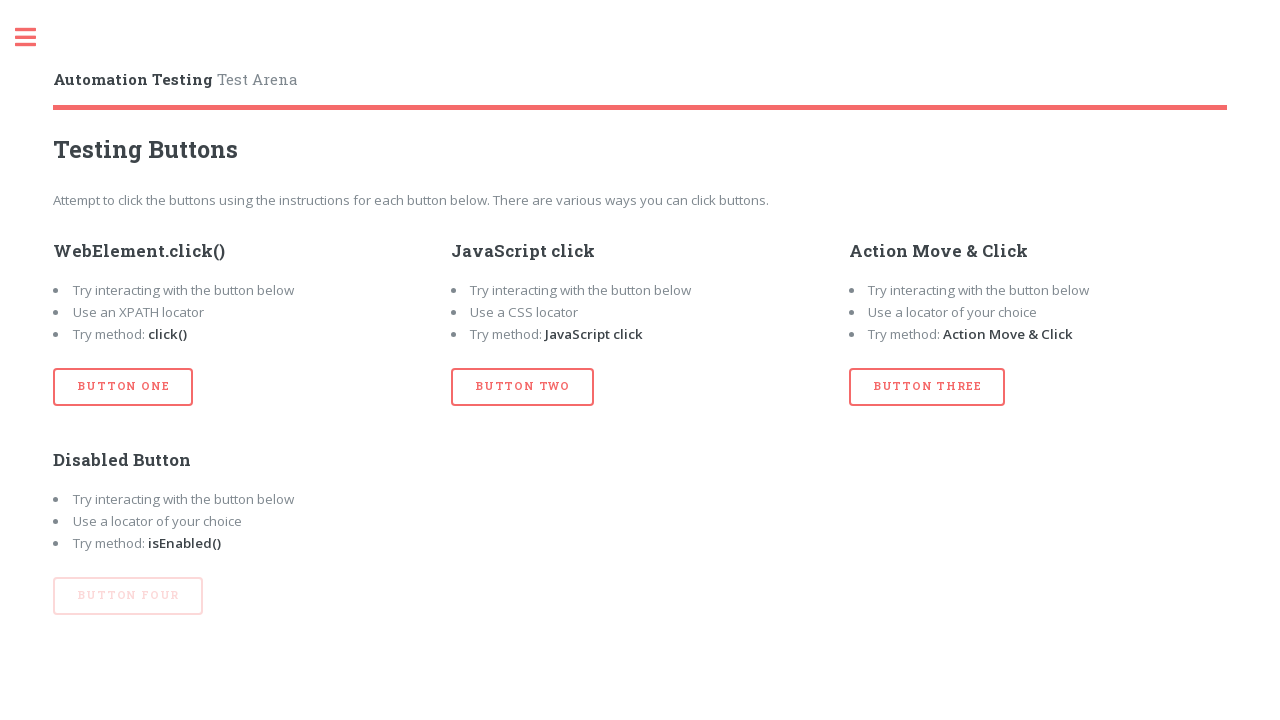

Navigated to buttons test page
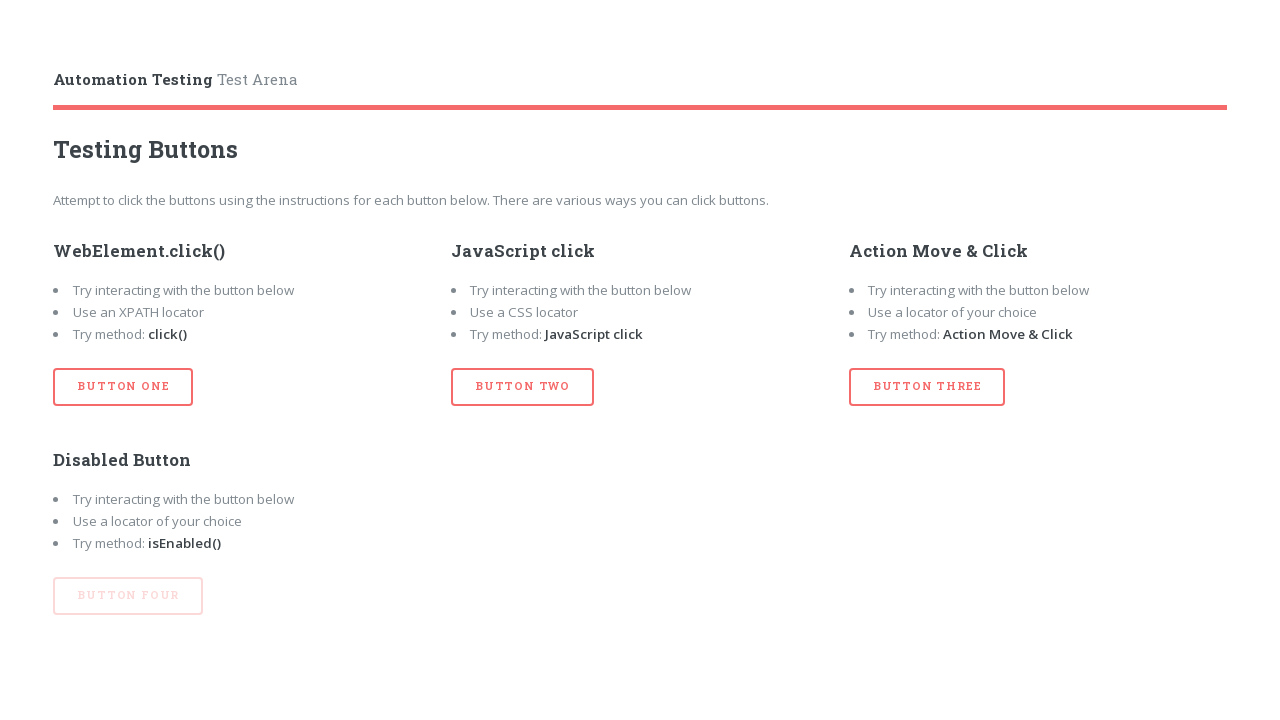

Clicked button with CSS selector 'button#btn_one' at (123, 387) on button#btn_one
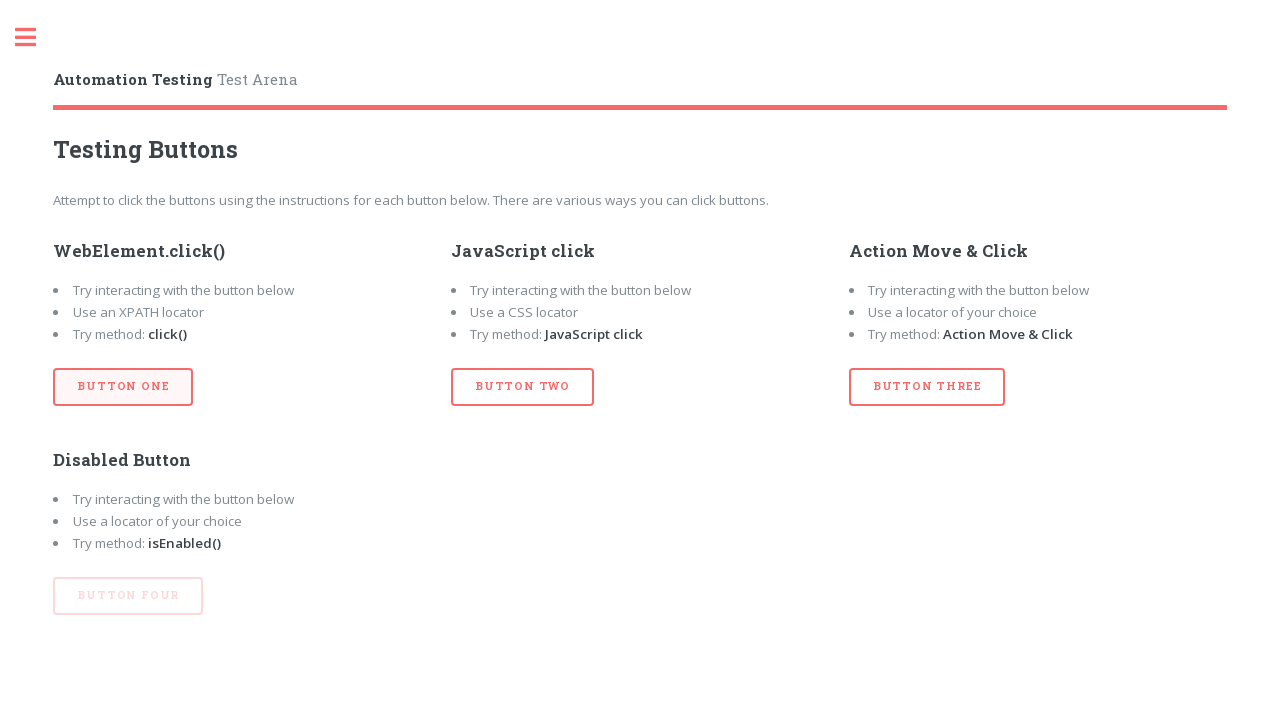

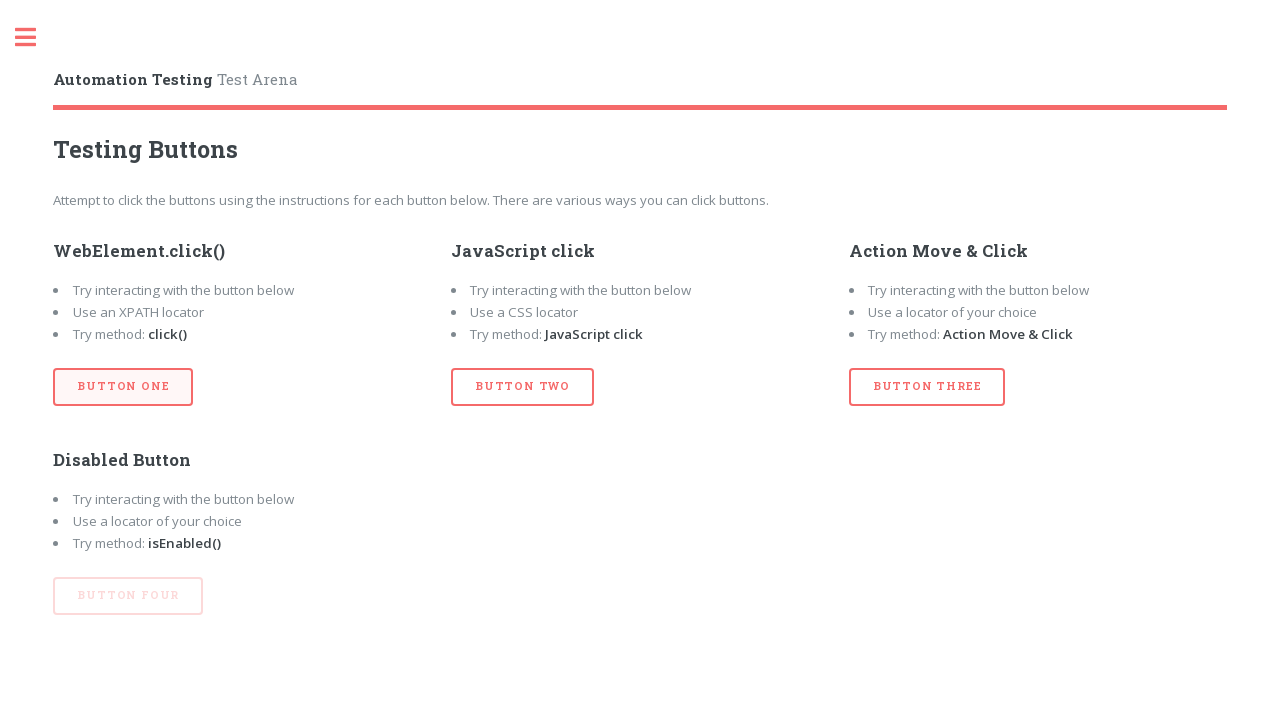